Tests clearing the complete state of all items by checking then unchecking toggle-all

Starting URL: https://demo.playwright.dev/todomvc

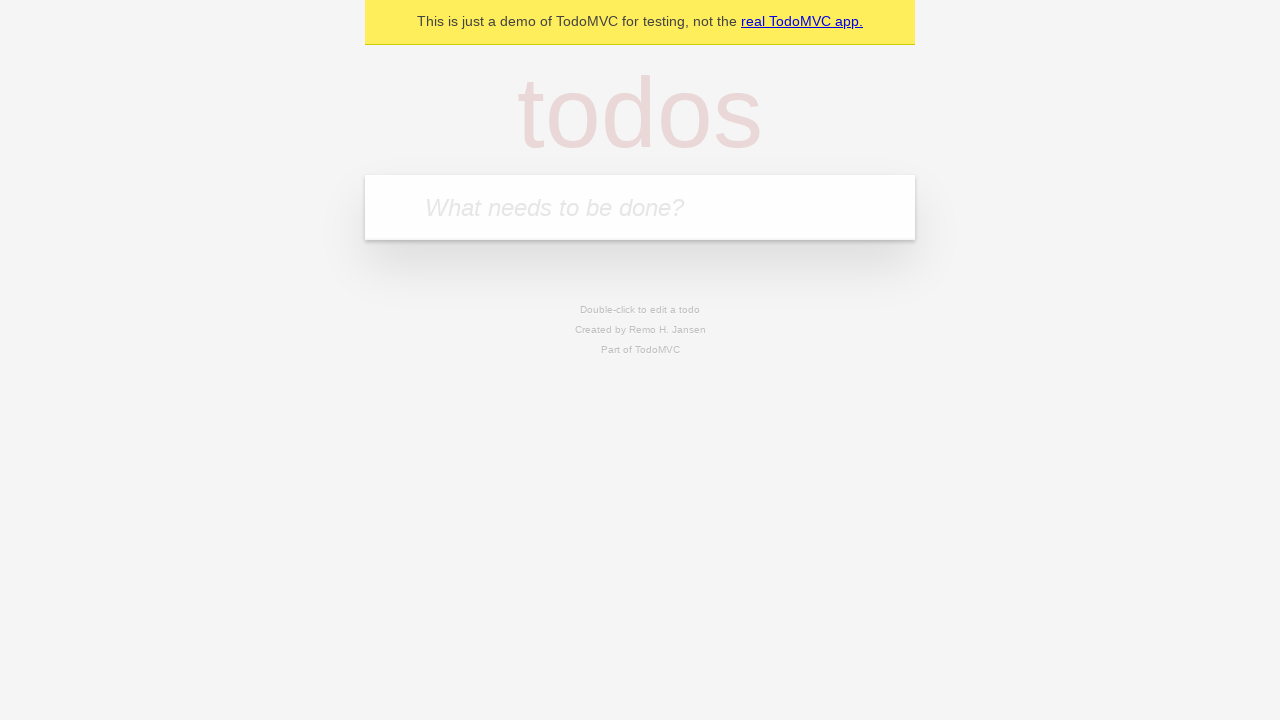

Filled todo input with 'buy some cheese' on internal:attr=[placeholder="What needs to be done?"i]
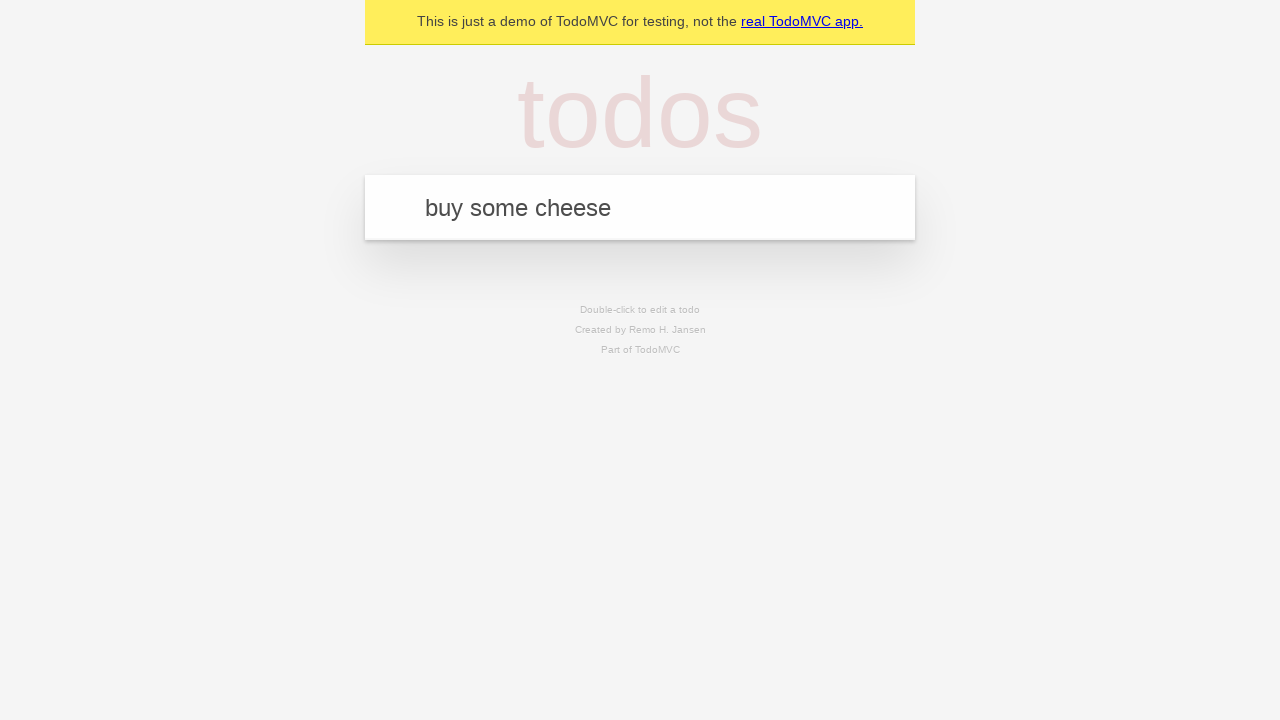

Pressed Enter to add first todo on internal:attr=[placeholder="What needs to be done?"i]
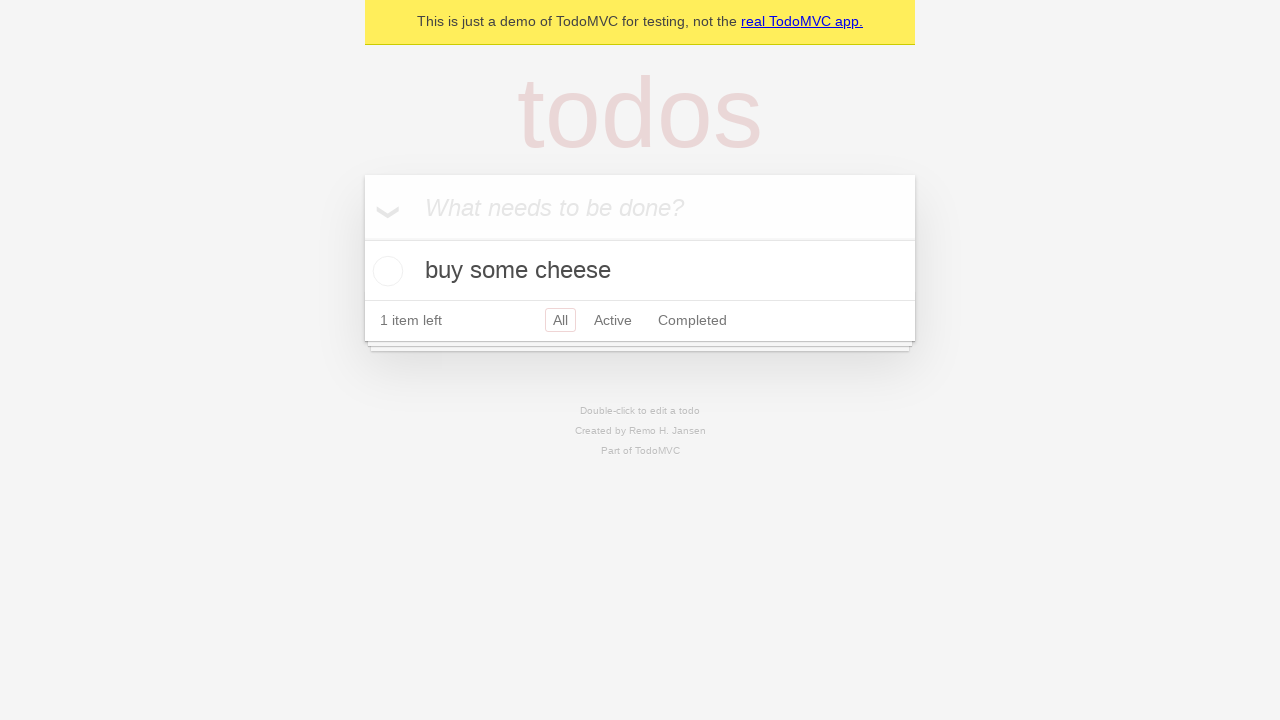

Filled todo input with 'feed the cat' on internal:attr=[placeholder="What needs to be done?"i]
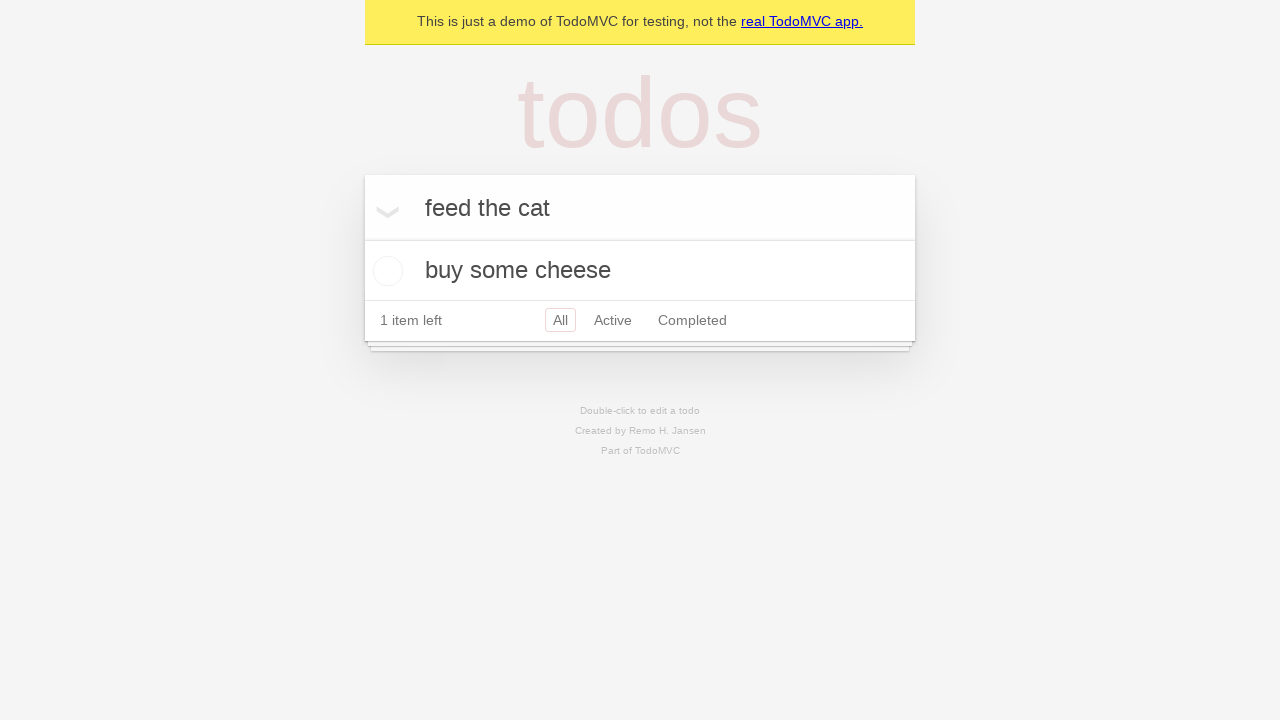

Pressed Enter to add second todo on internal:attr=[placeholder="What needs to be done?"i]
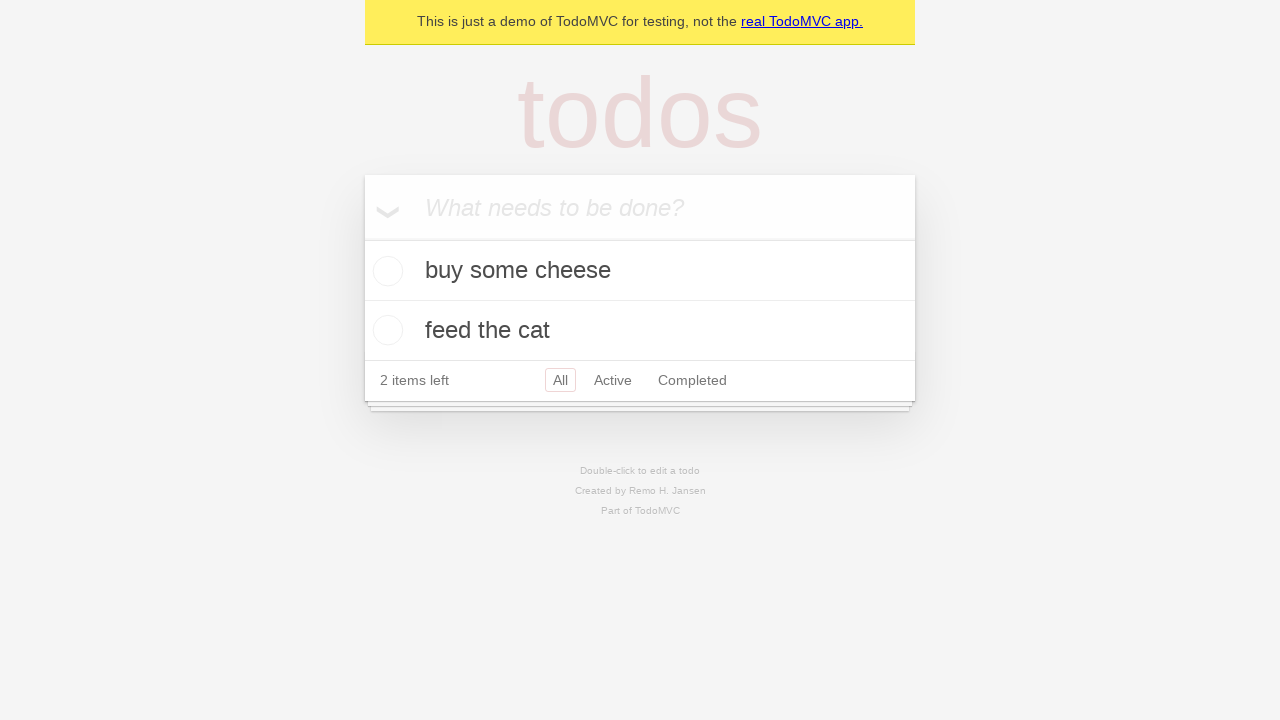

Filled todo input with 'book a doctors appointment' on internal:attr=[placeholder="What needs to be done?"i]
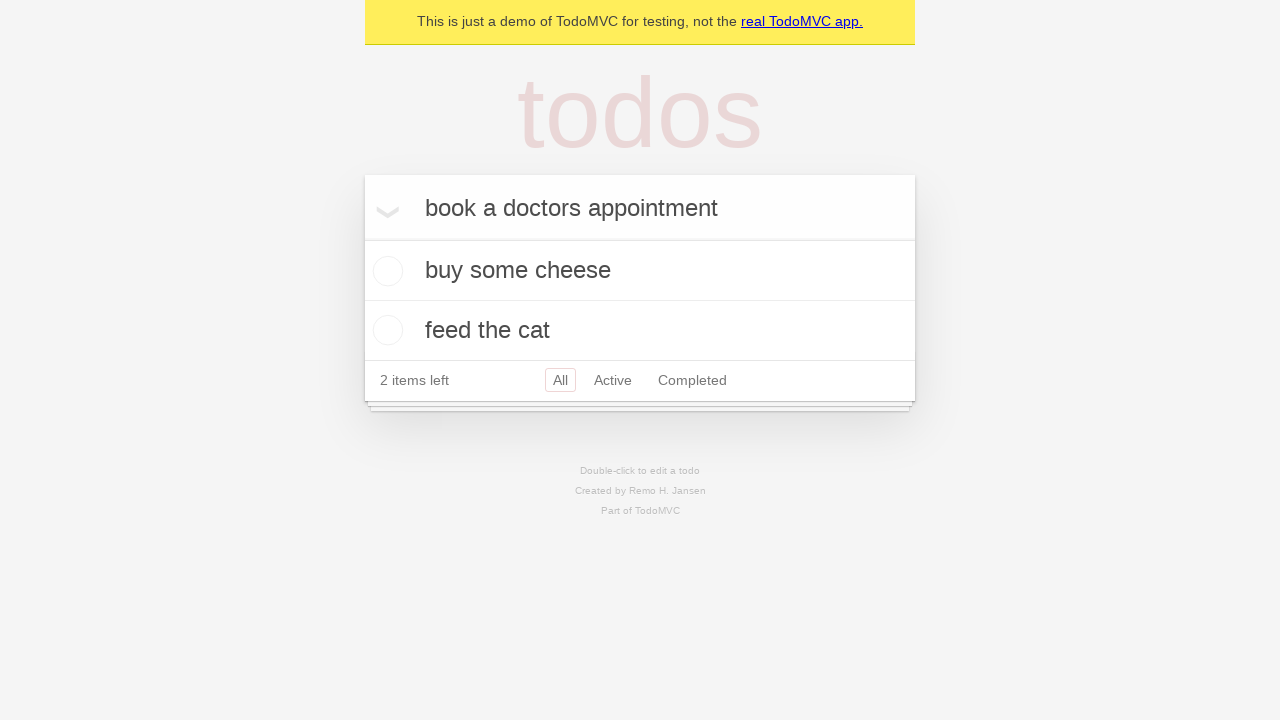

Pressed Enter to add third todo on internal:attr=[placeholder="What needs to be done?"i]
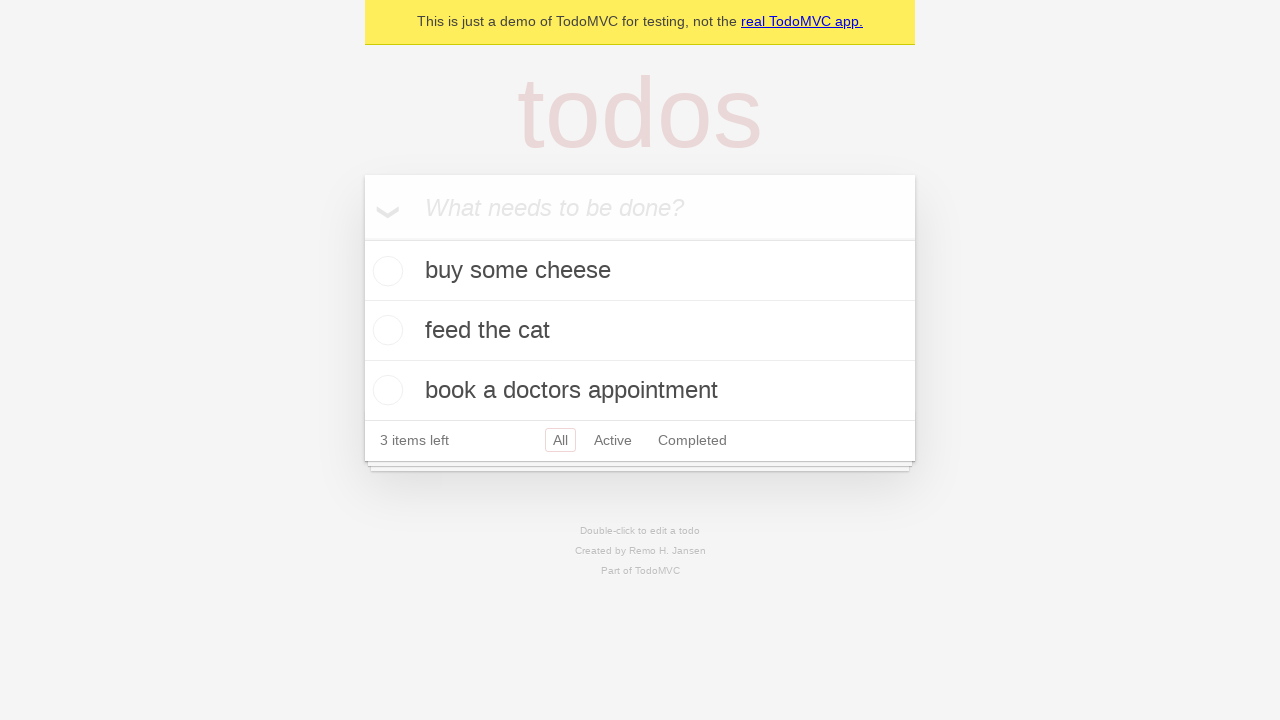

Checked toggle-all to mark all todos as complete at (362, 238) on internal:label="Mark all as complete"i
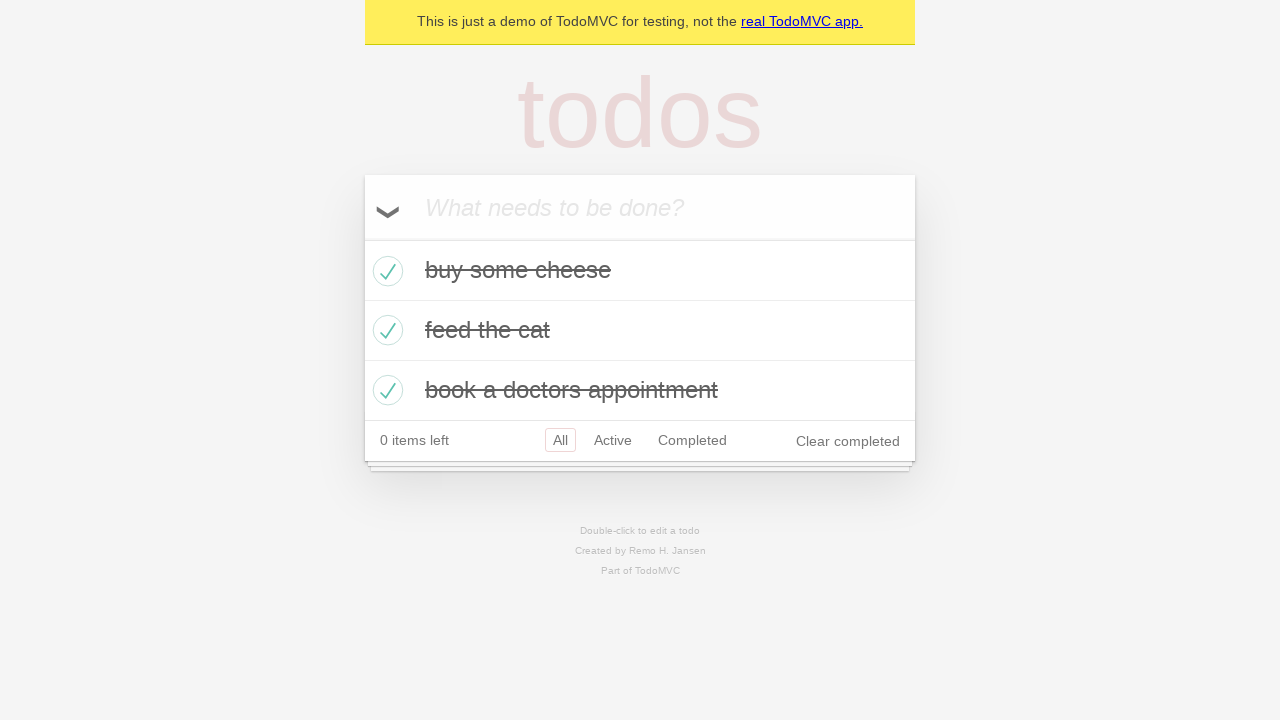

Unchecked toggle-all to clear complete state of all todos at (362, 238) on internal:label="Mark all as complete"i
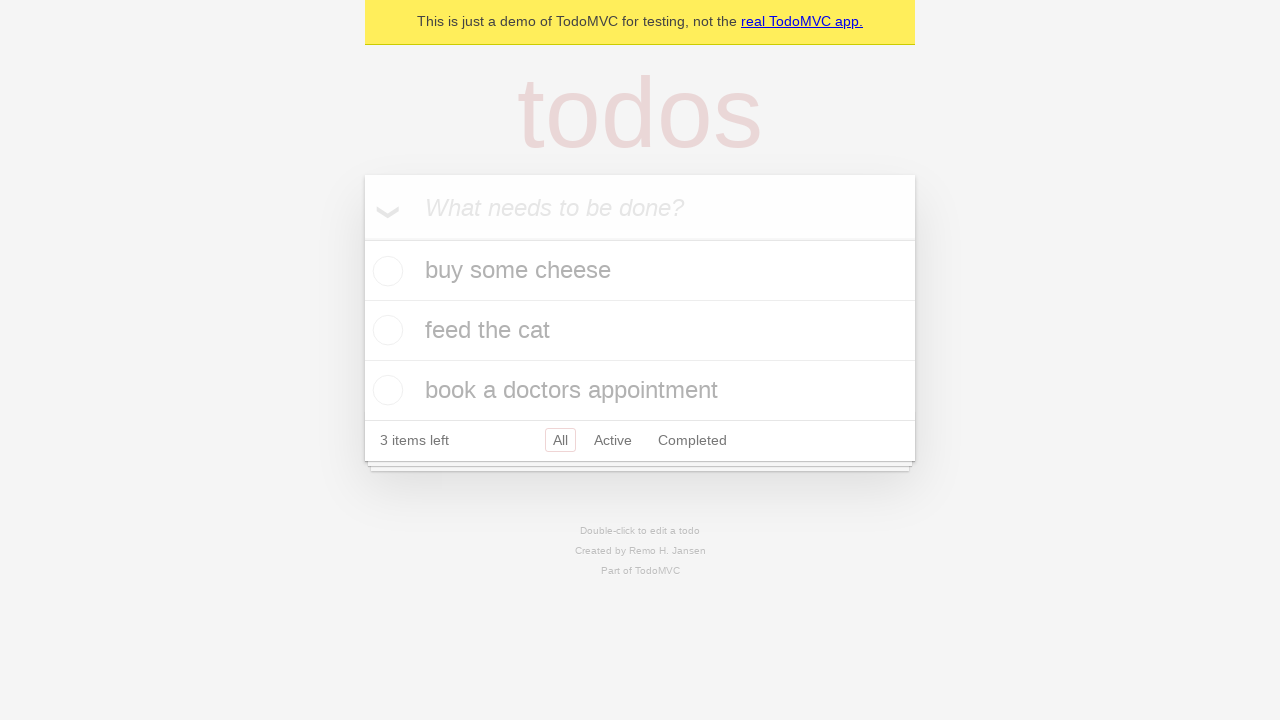

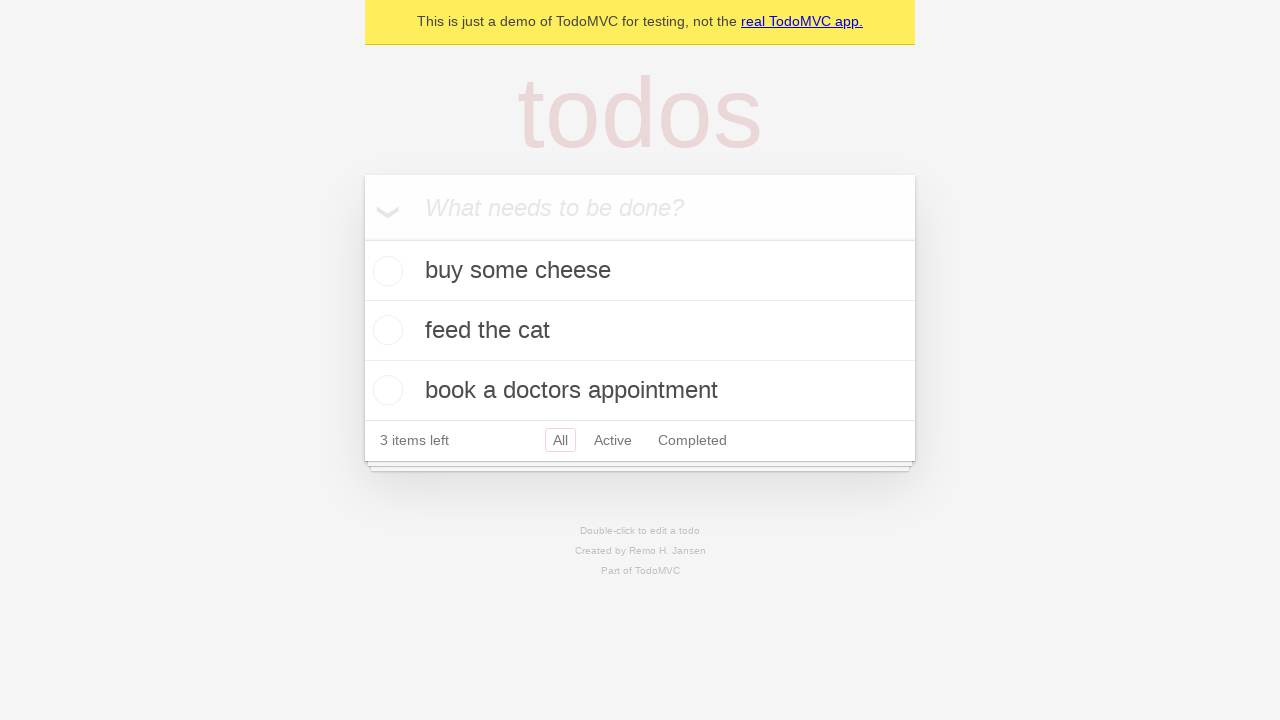